Tests file download functionality by filling text, generating a text file, and downloading it

Starting URL: https://testautomationpractice.blogspot.com/p/download-files_25.html

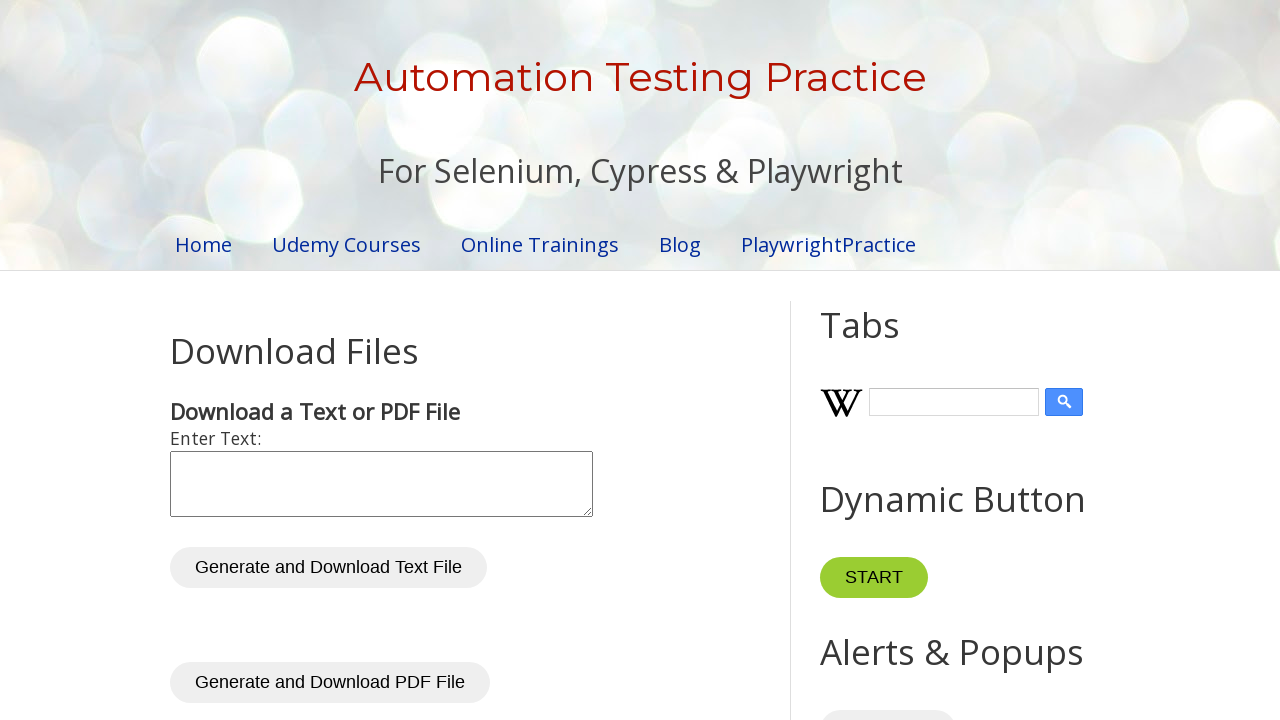

Filled text input field with 'check' on internal:label="Enter Text:"i
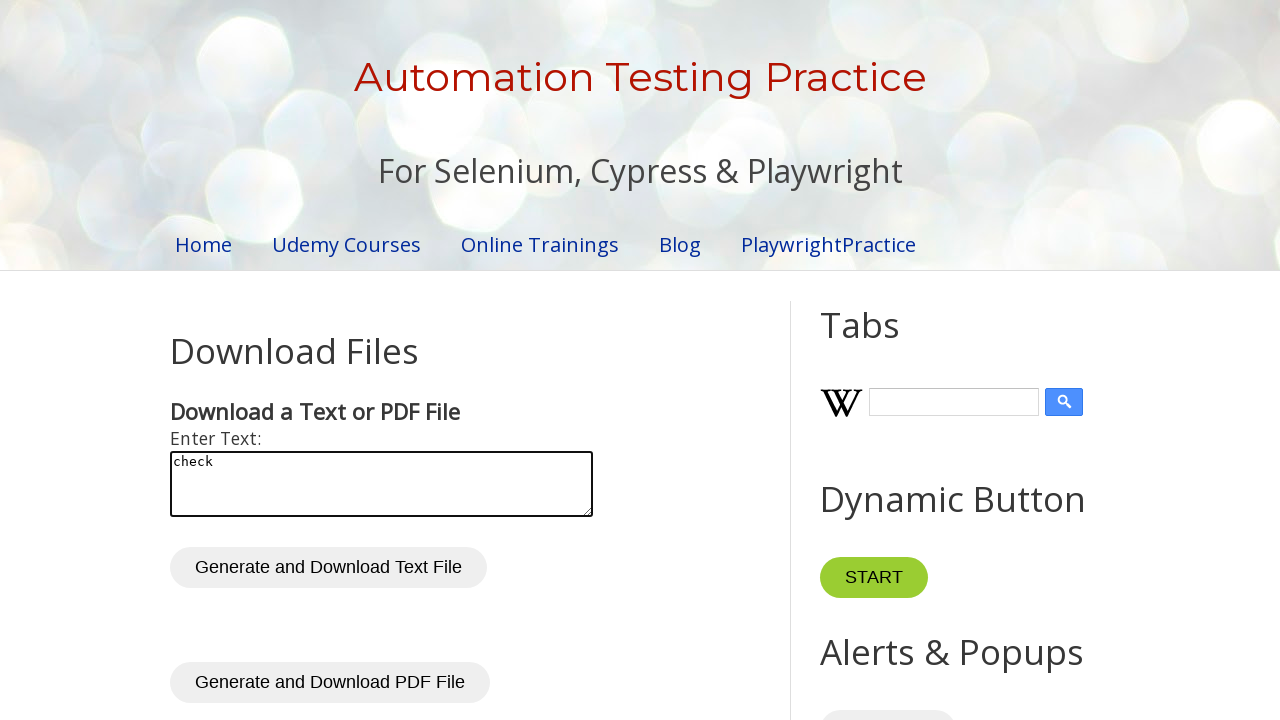

Clicked 'Generate and Download Text' button at (328, 568) on internal:role=button[name="Generate and Download Text"i]
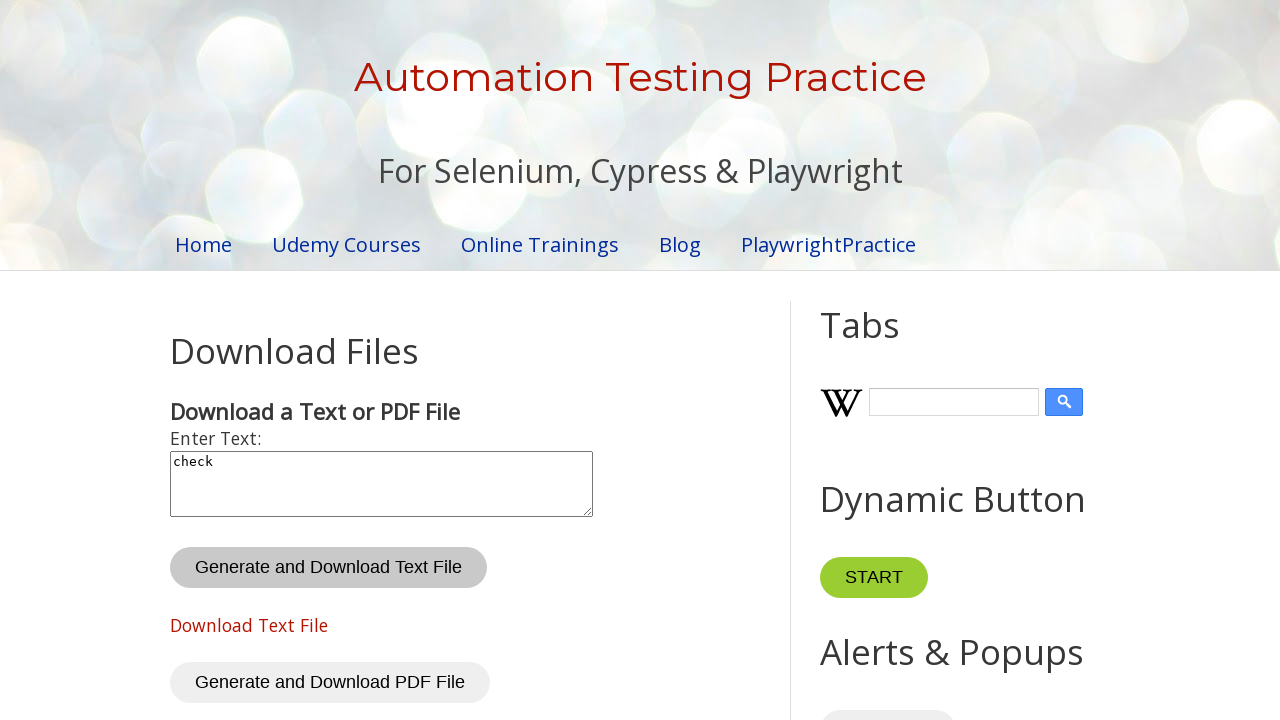

Clicked 'Download Text File' link and download started at (249, 625) on internal:role=link[name="Download Text File"i]
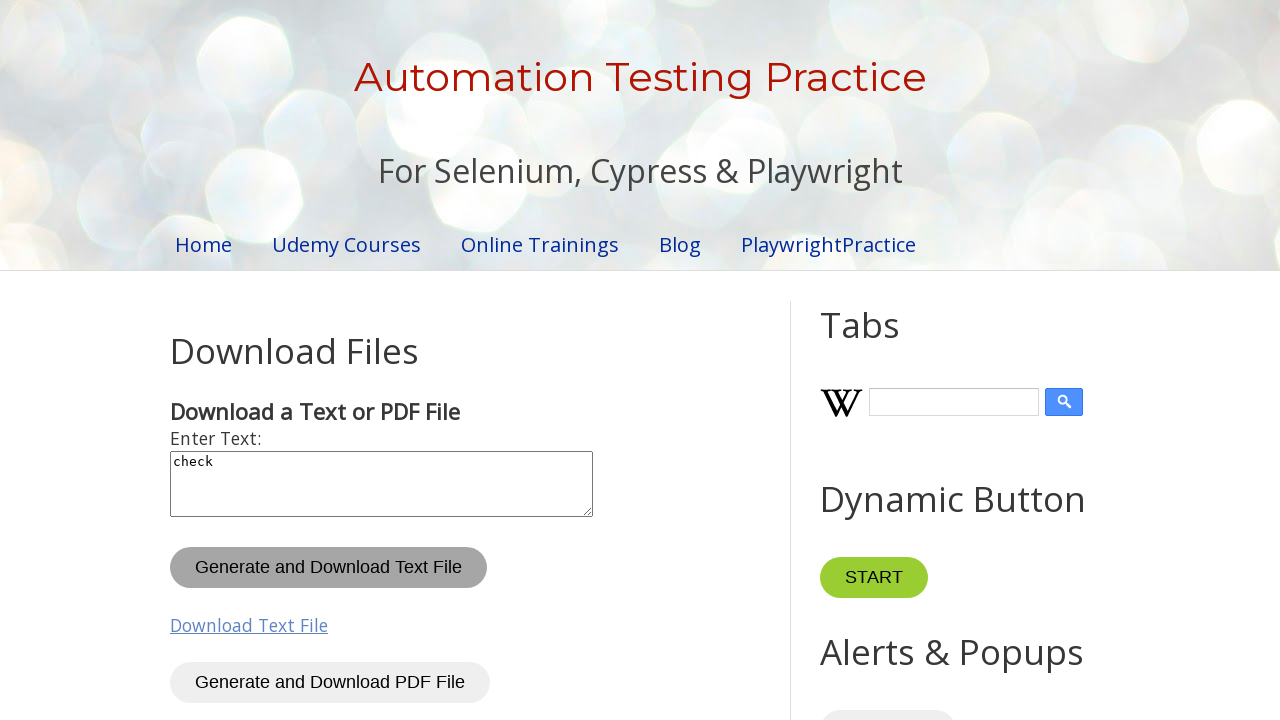

Text file download completed successfully
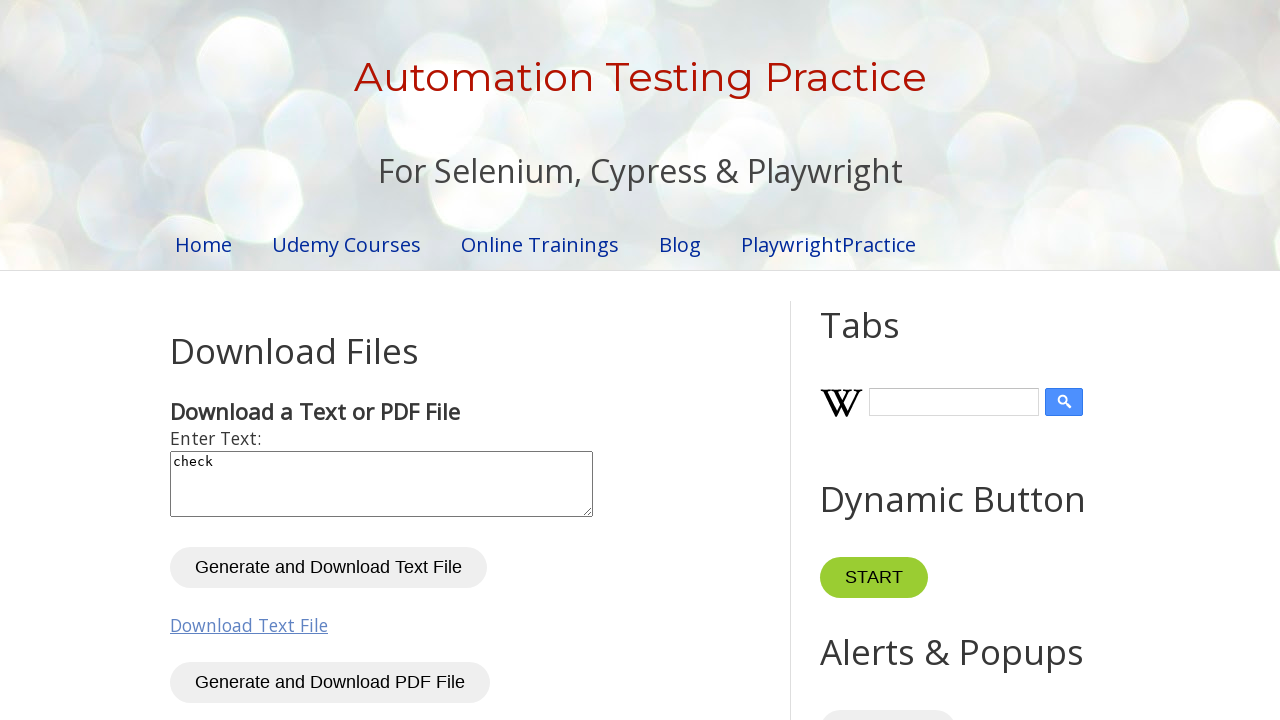

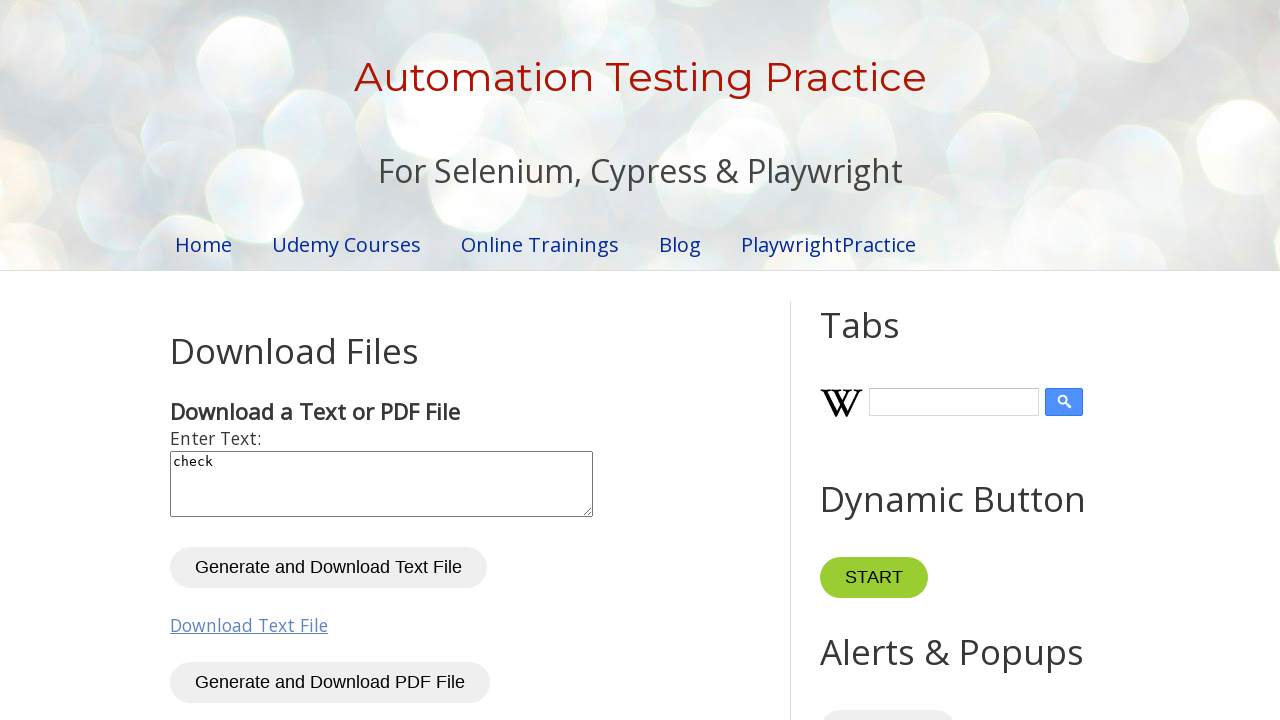